Launches Edge browser, navigates to autodoc.de website and retrieves the page title

Starting URL: https://autodoc.de

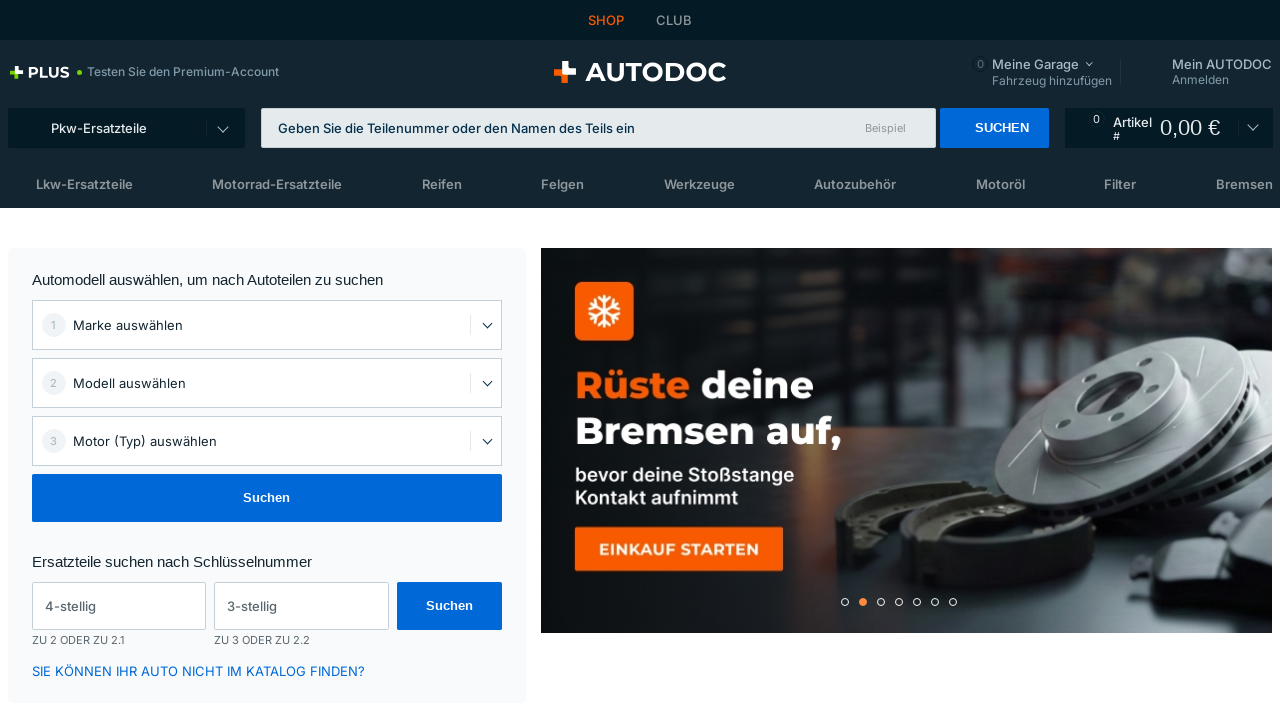

Retrieved page title from autodoc.de
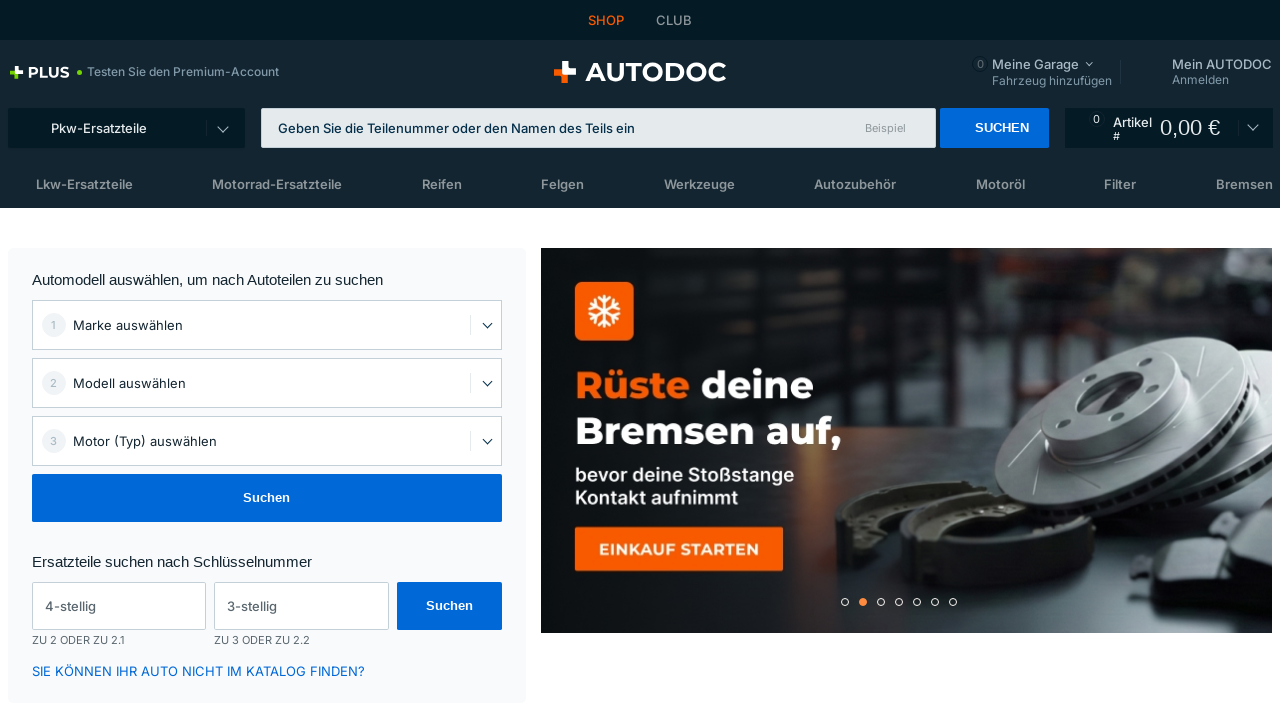

Printed page title to console
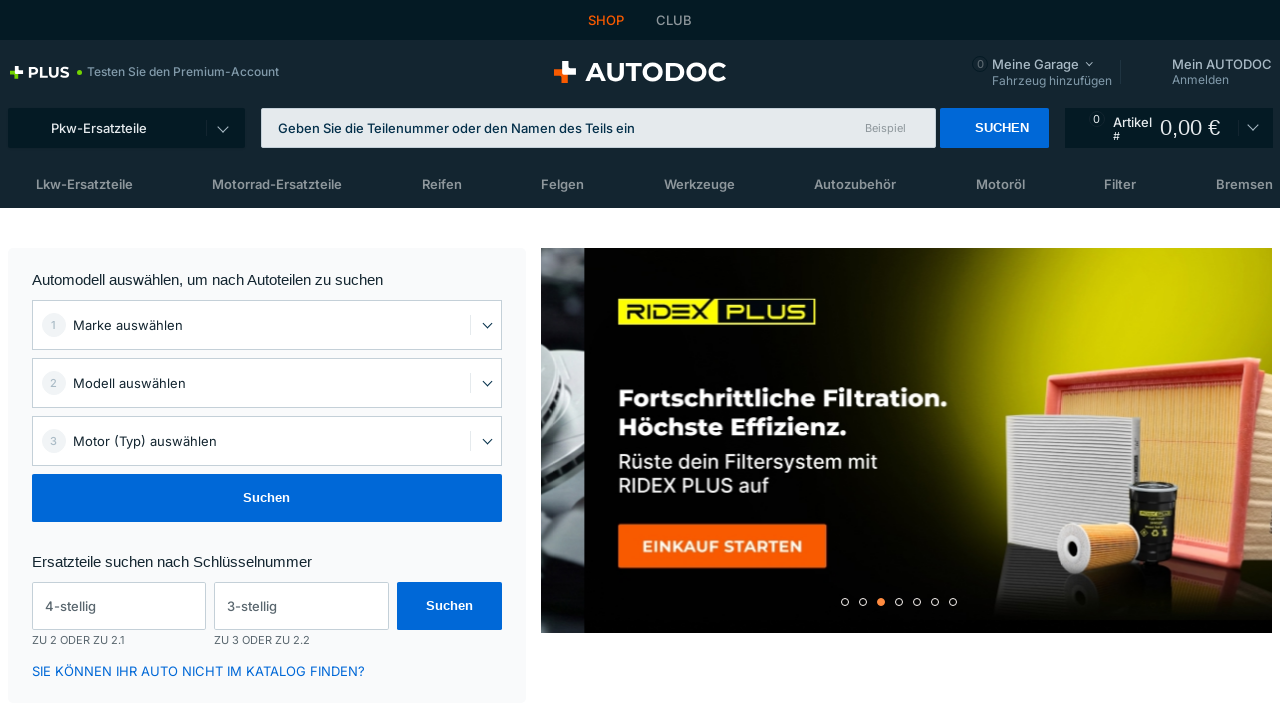

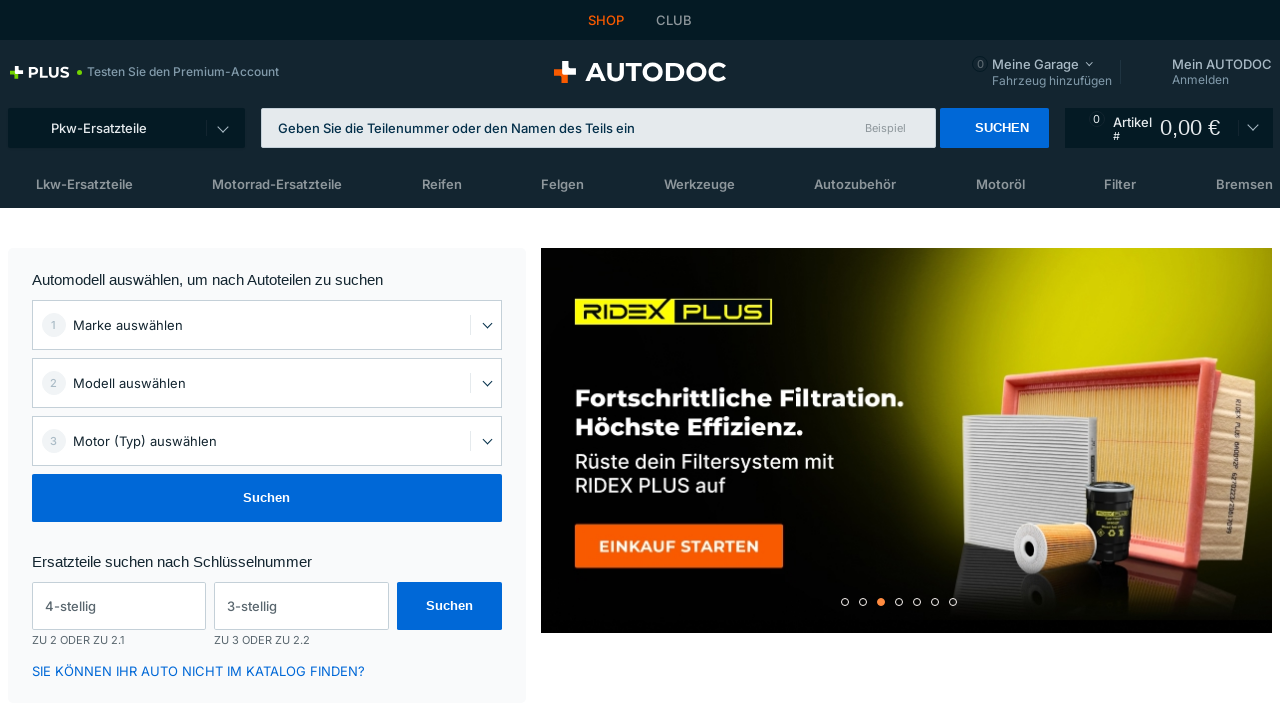